Tests various browser mouse actions including right-click (context click) on a file input, double-click on an element, and hovering over a heading element across multiple pages.

Starting URL: https://testeroprogramowania.github.io/selenium/fileupload.html

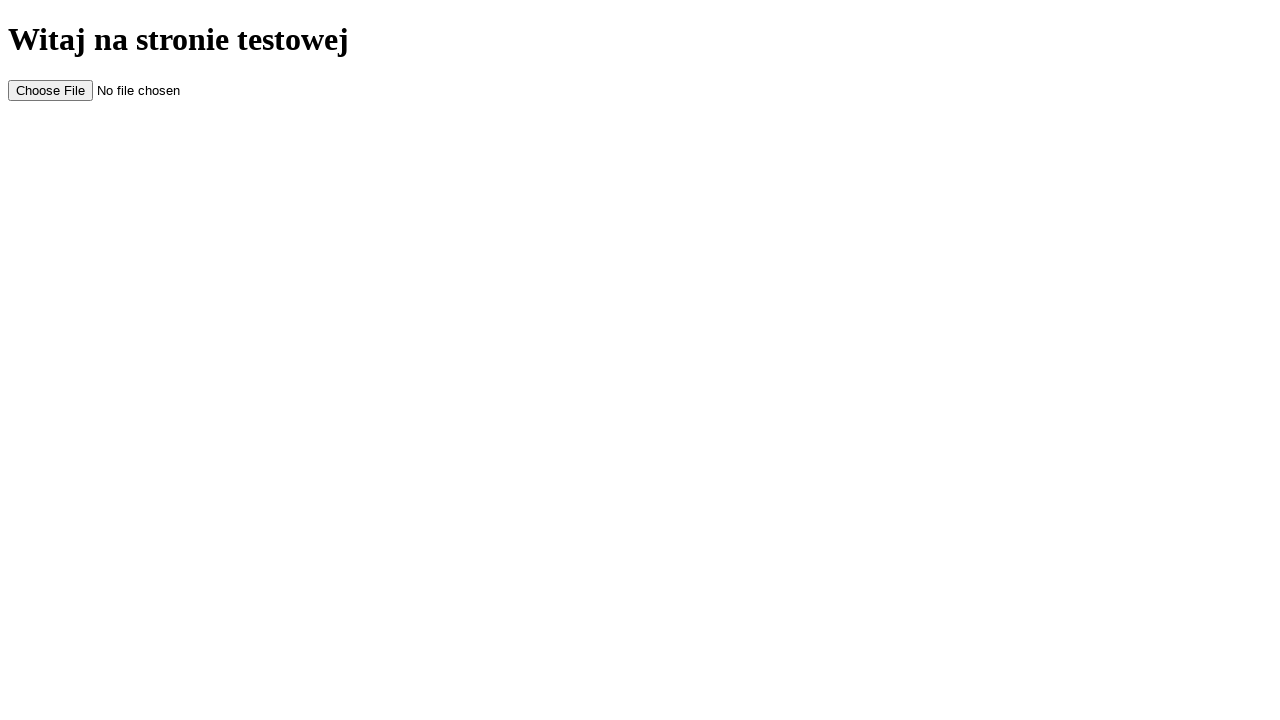

Right-clicked on file input element at (127, 90) on #myFile
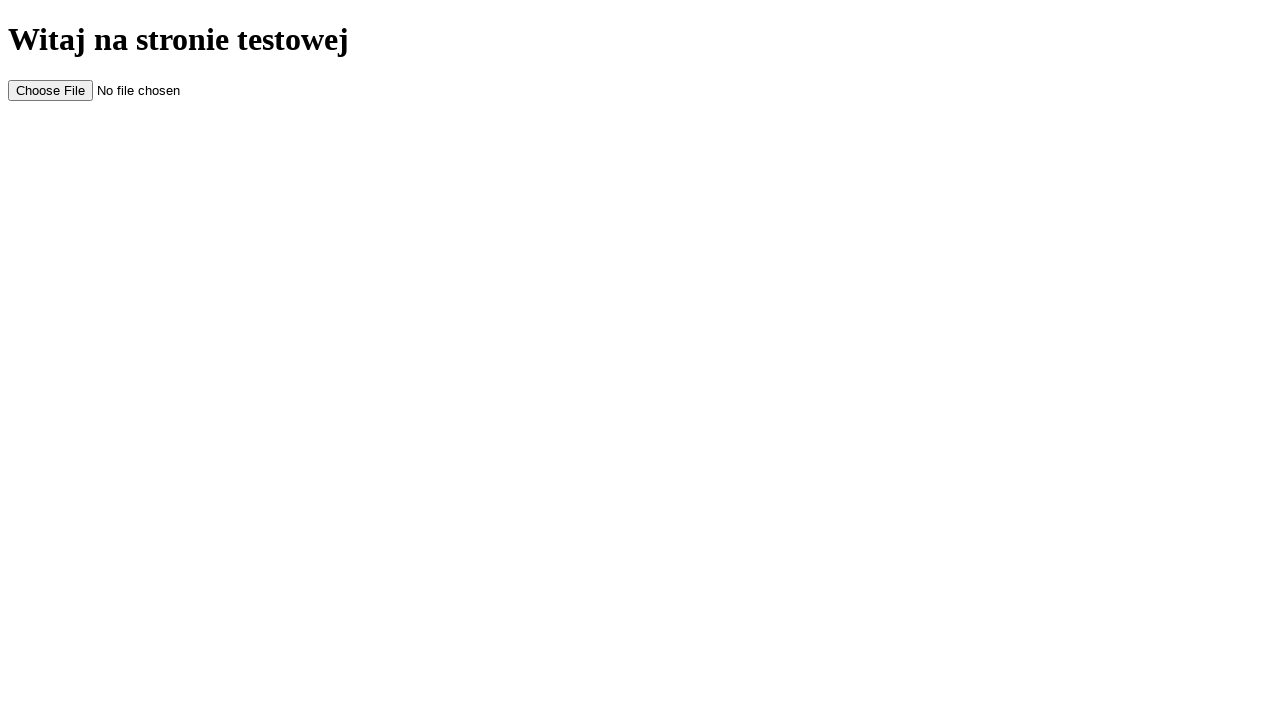

Navigated to double-click test page
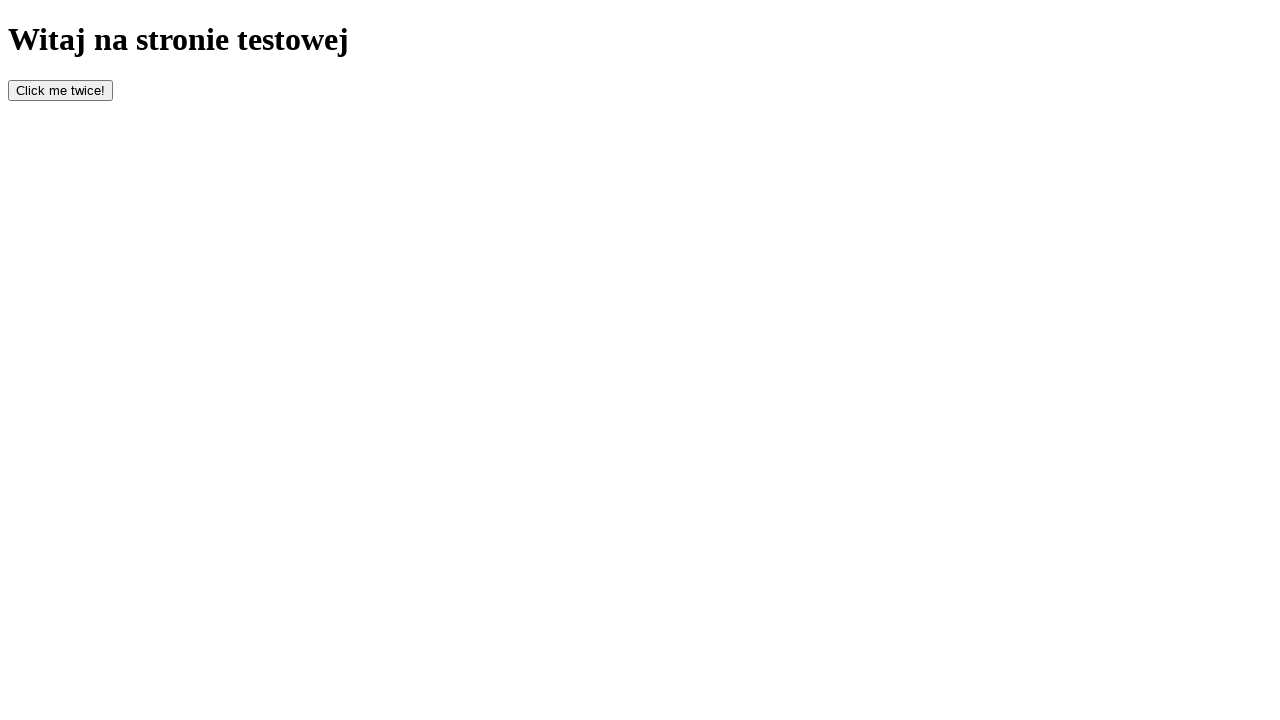

Double-clicked on bottom element at (60, 90) on #bottom
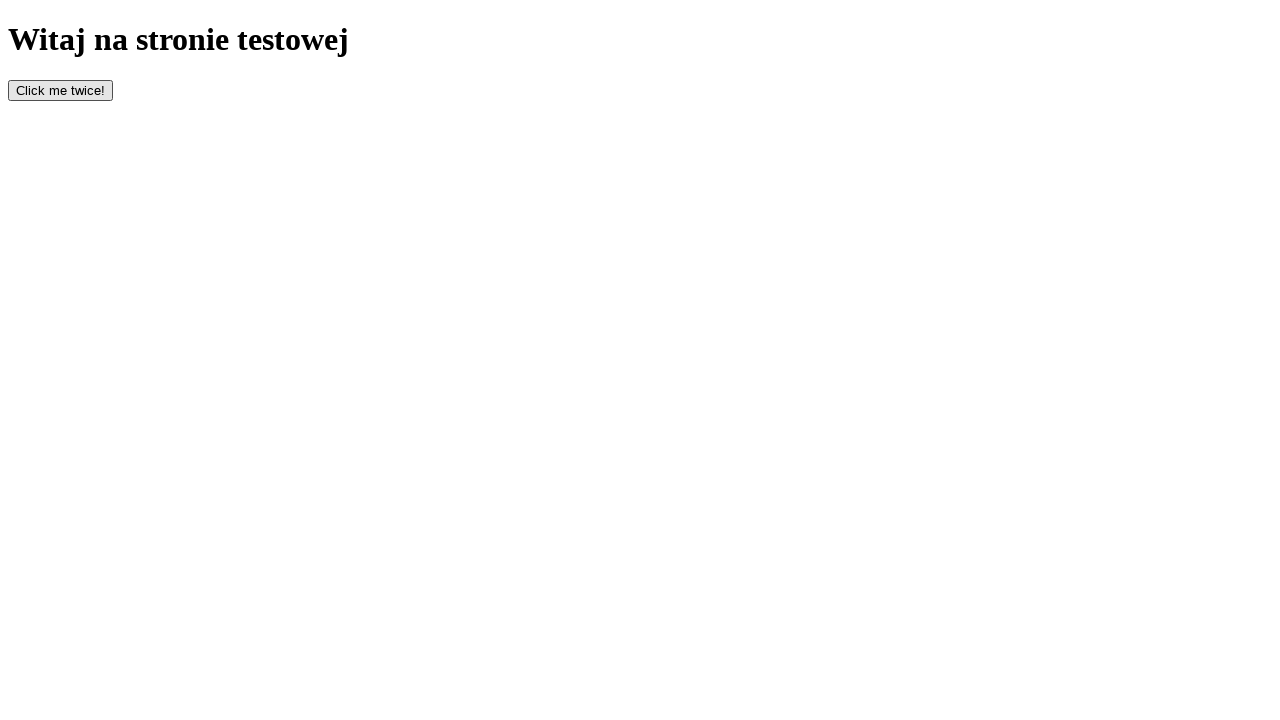

Navigated to basics page
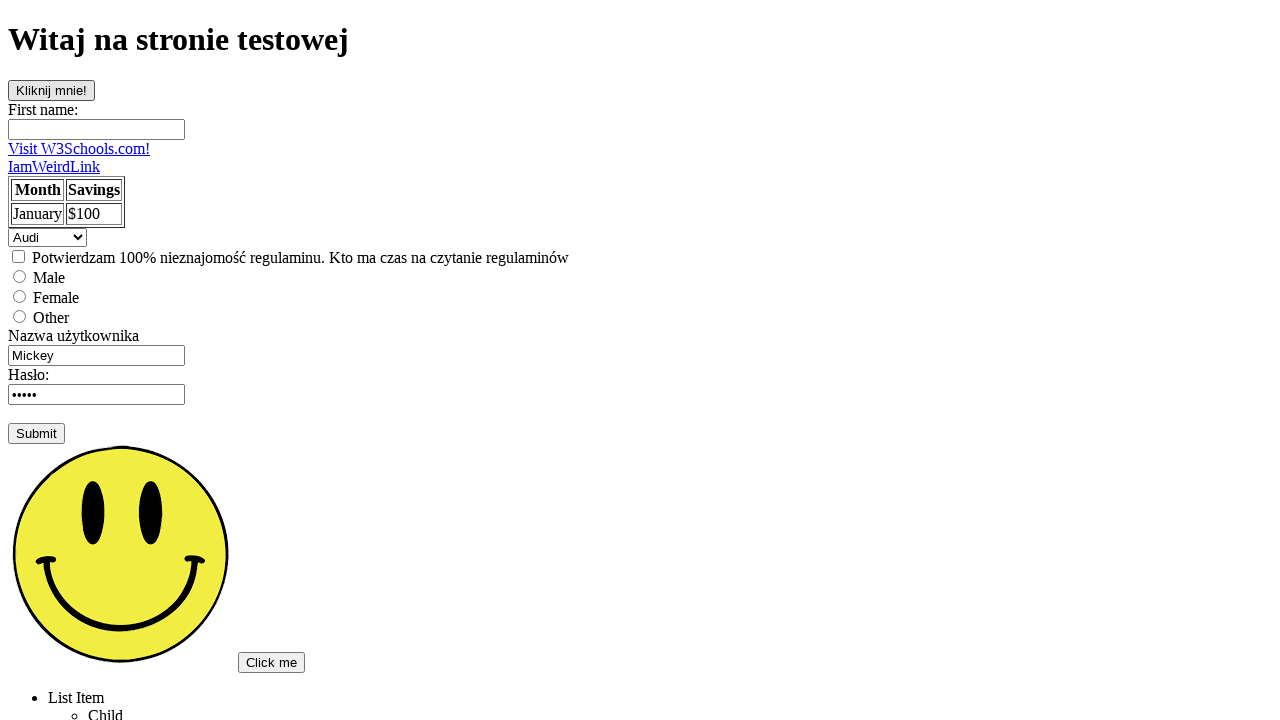

Hovered over h1 heading element at (640, 40) on h1
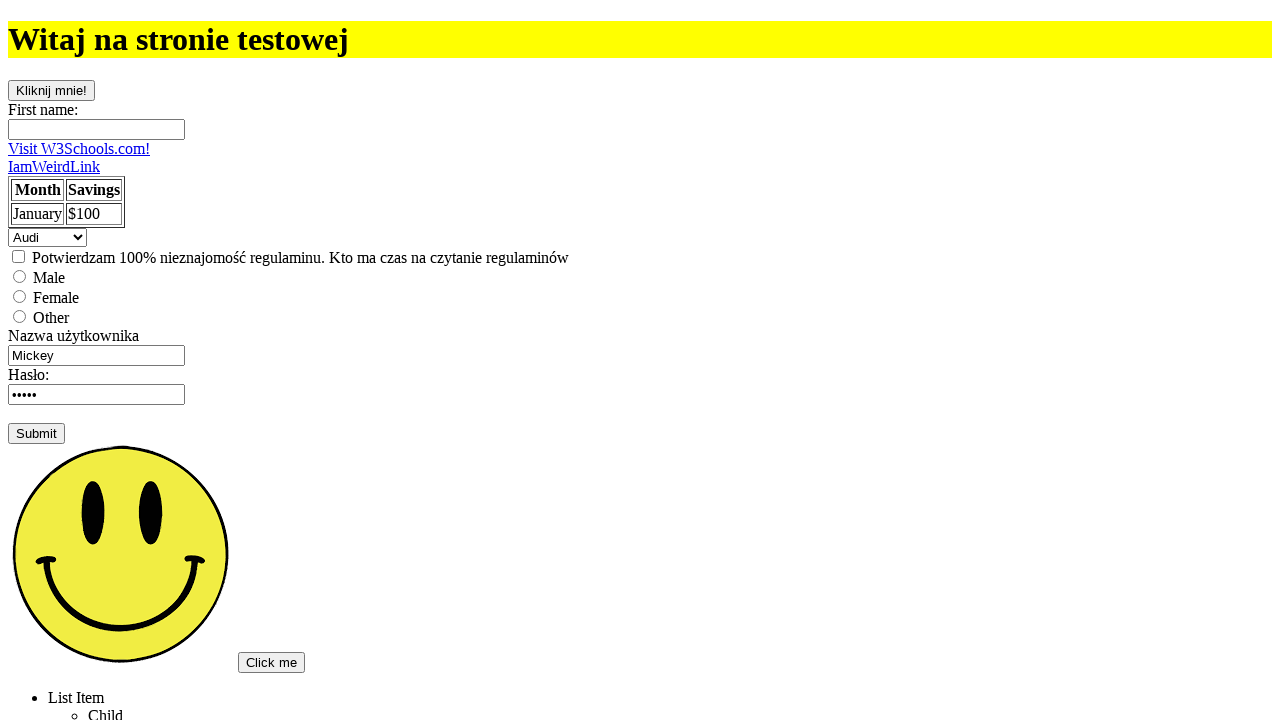

Verified table cell is visible
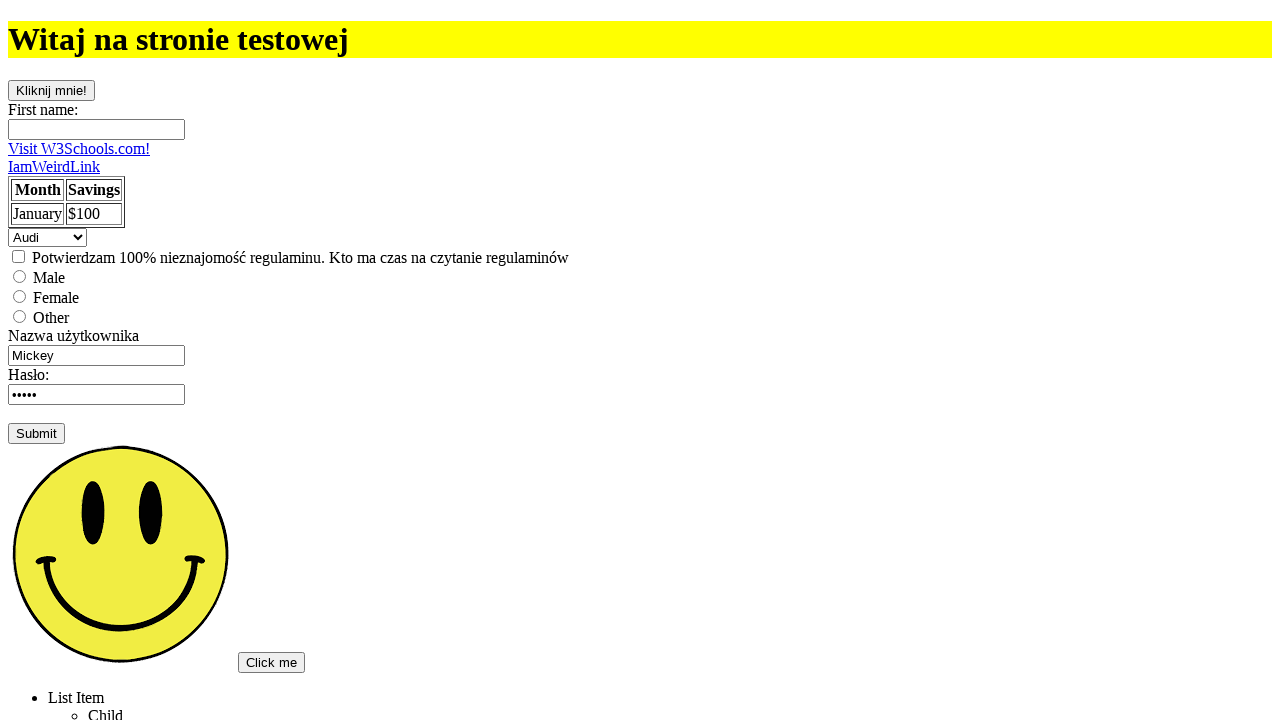

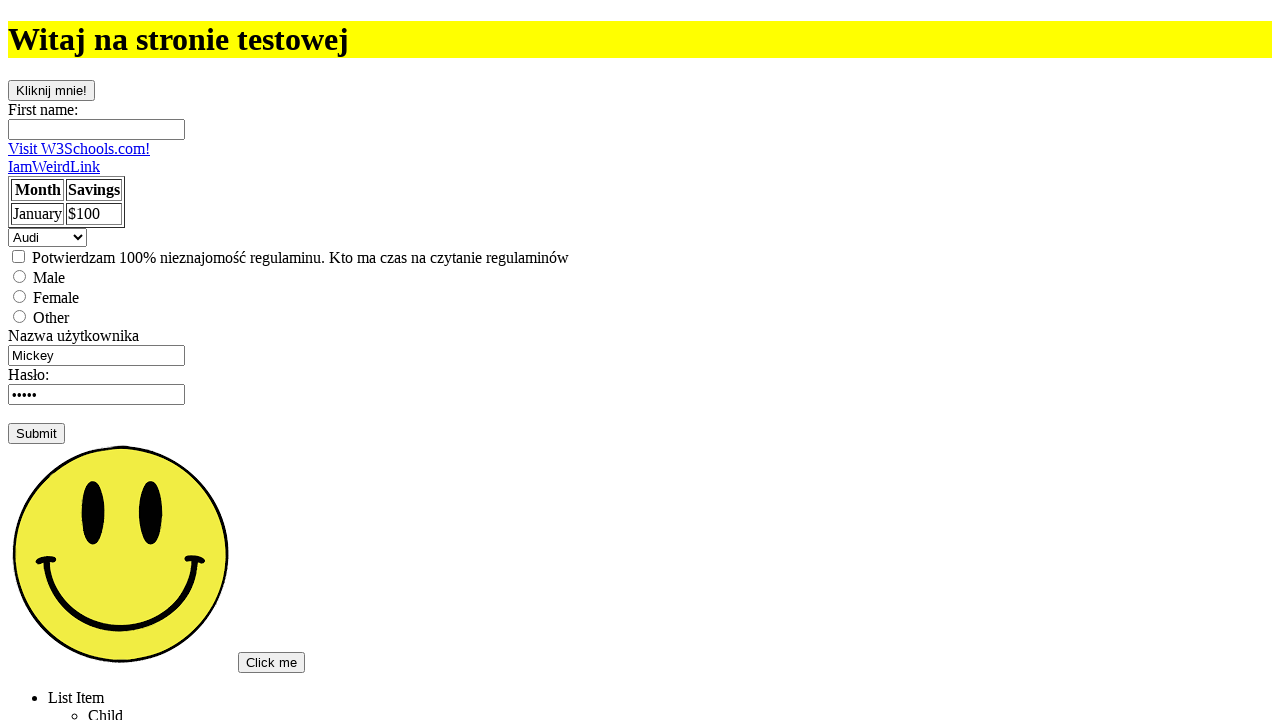